Tests tooltip functionality on jQuery UI demo page by hovering over an age input field to display the tooltip and then entering an age value

Starting URL: https://jqueryui.com/tooltip/

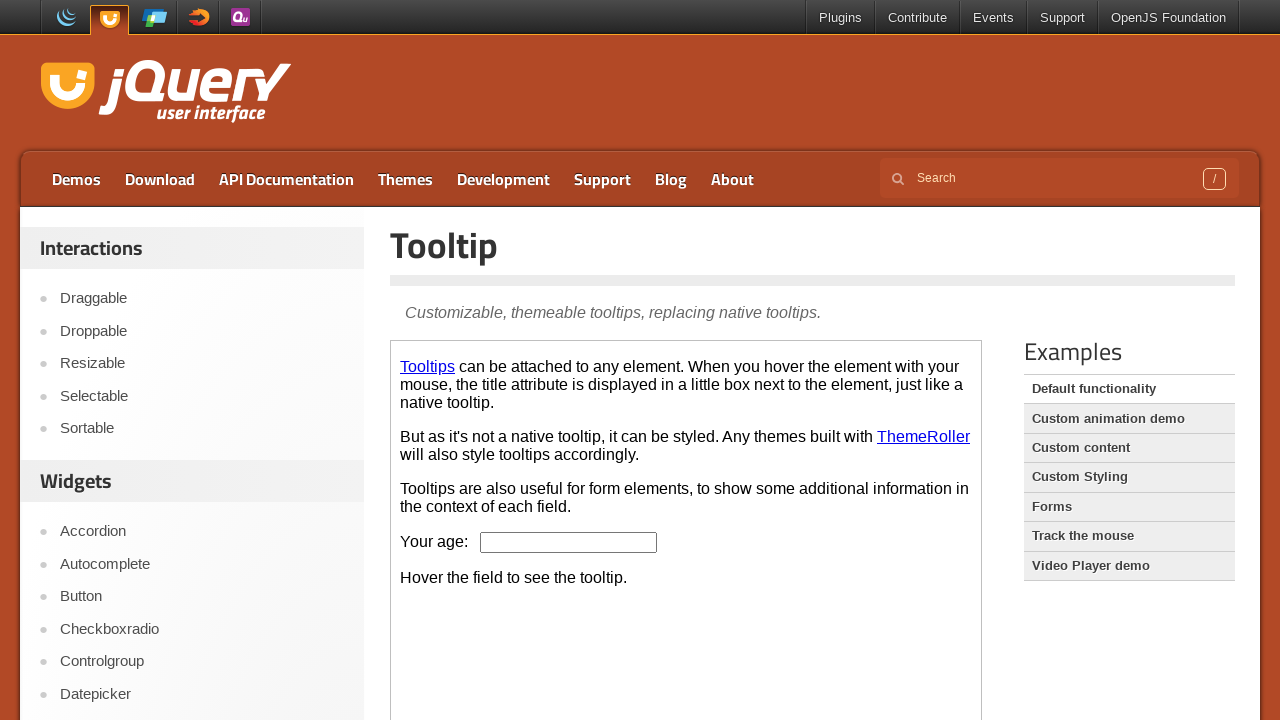

Waited for age input field in iframe to be ready
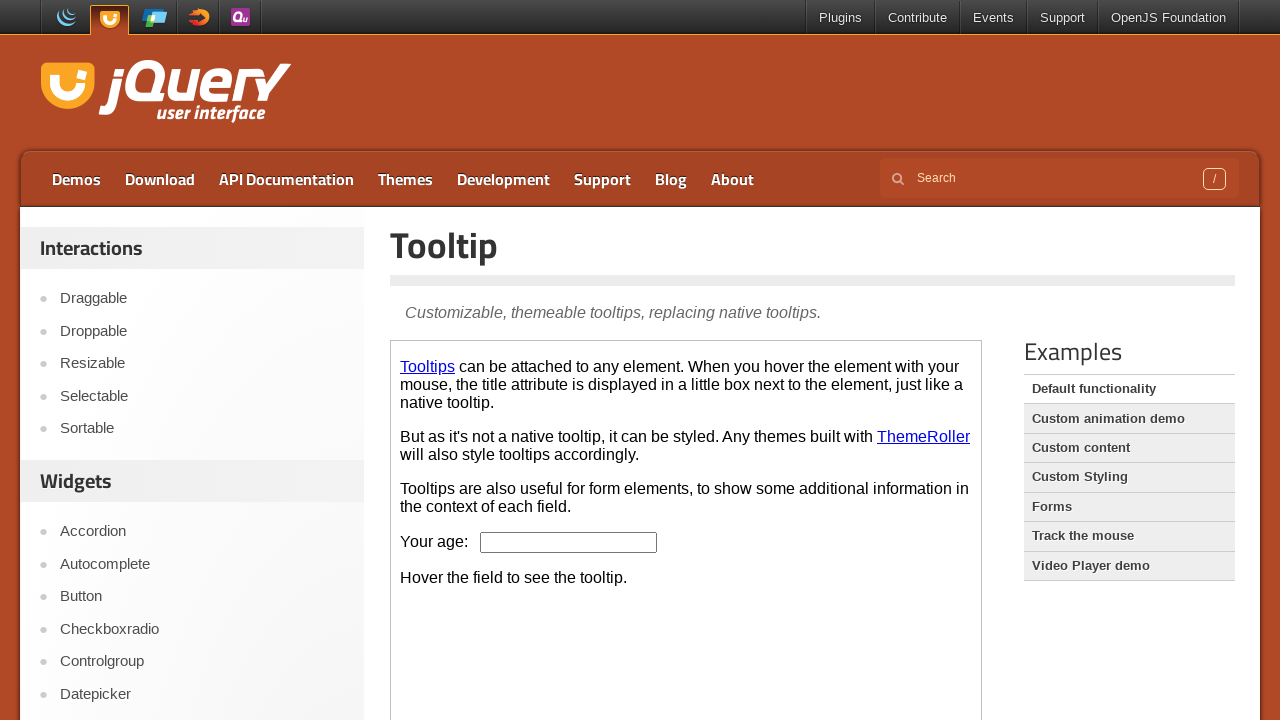

Selected the tooltip demo iframe
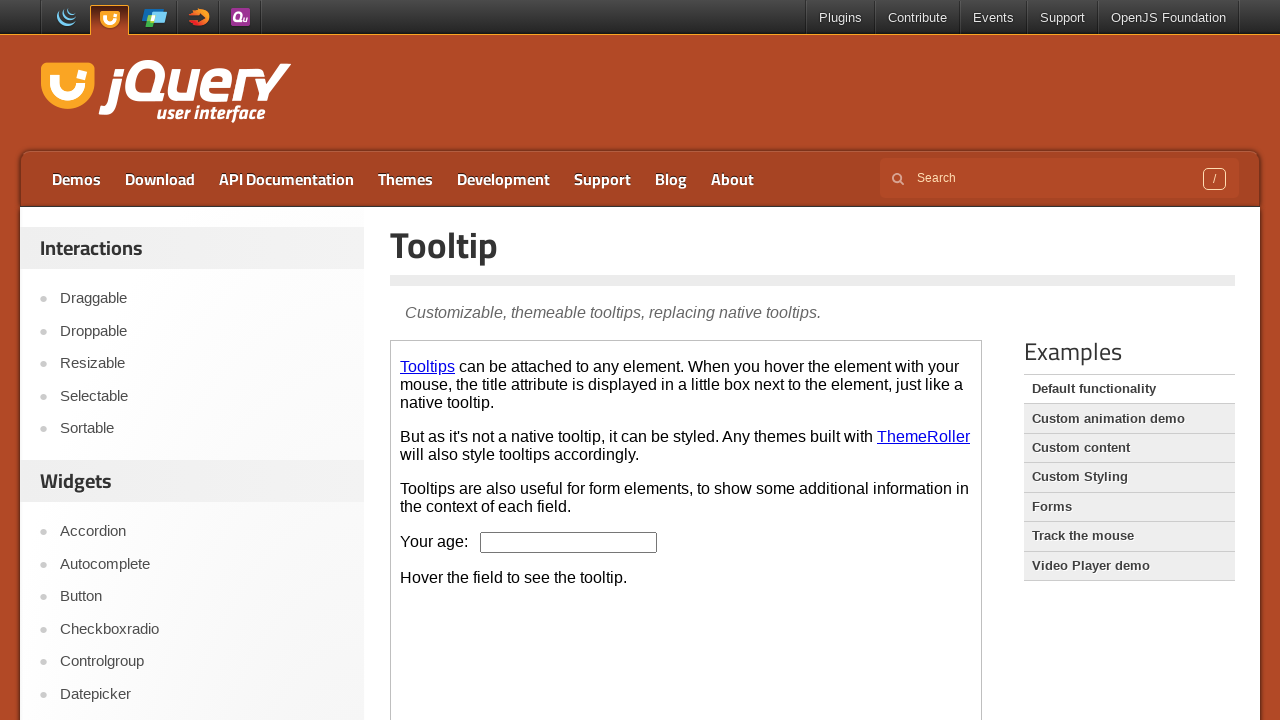

Located the age input field
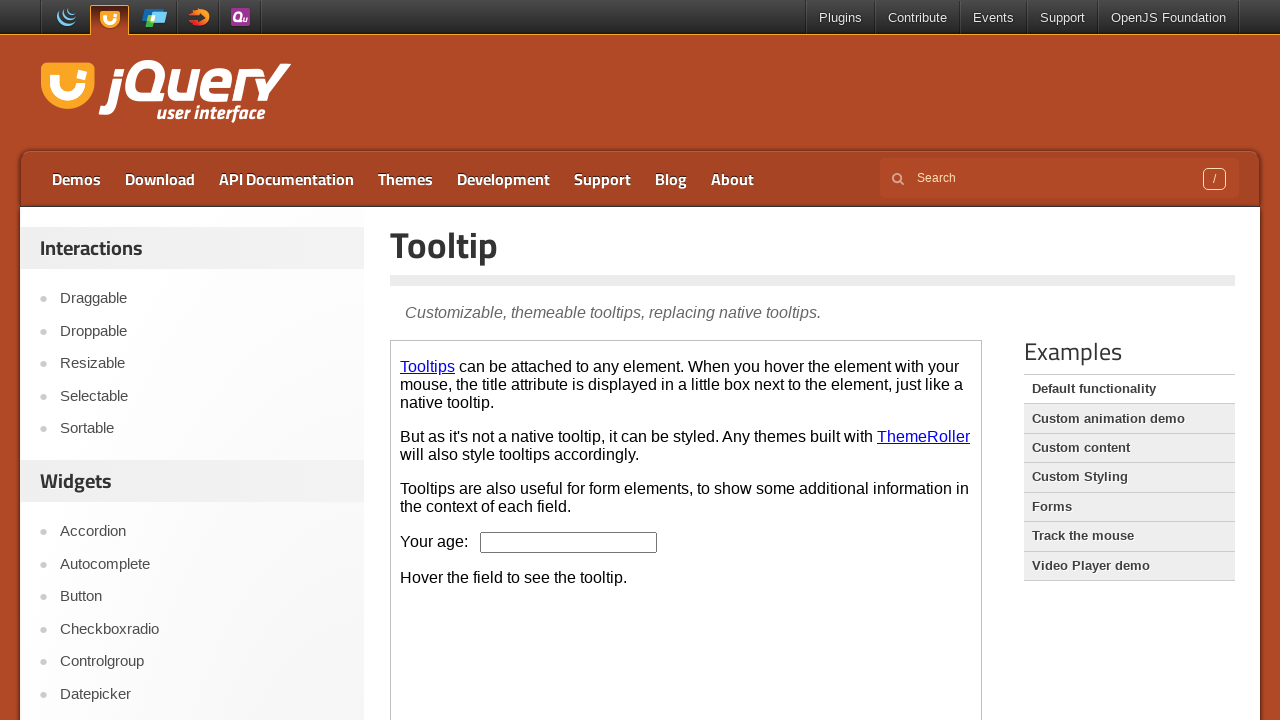

Pressed PageDown to scroll age field into view on #age
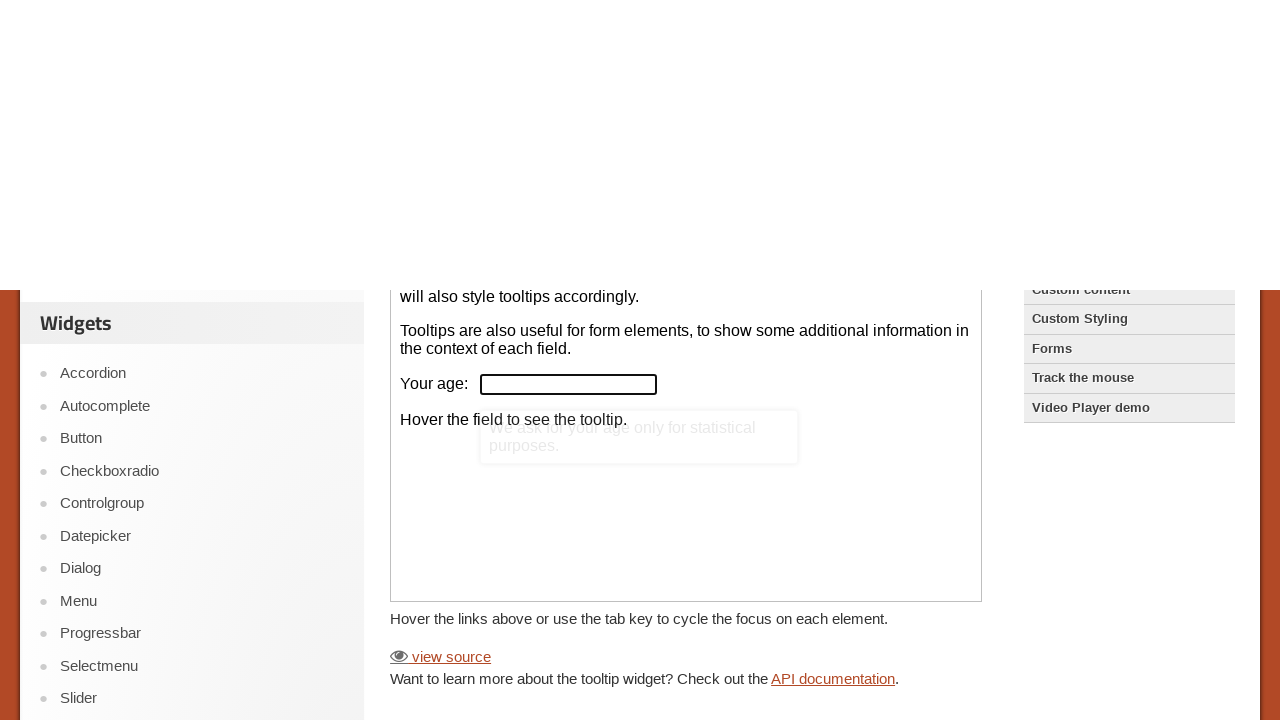

Hovered over the age input field to trigger tooltip at (569, 360) on #age
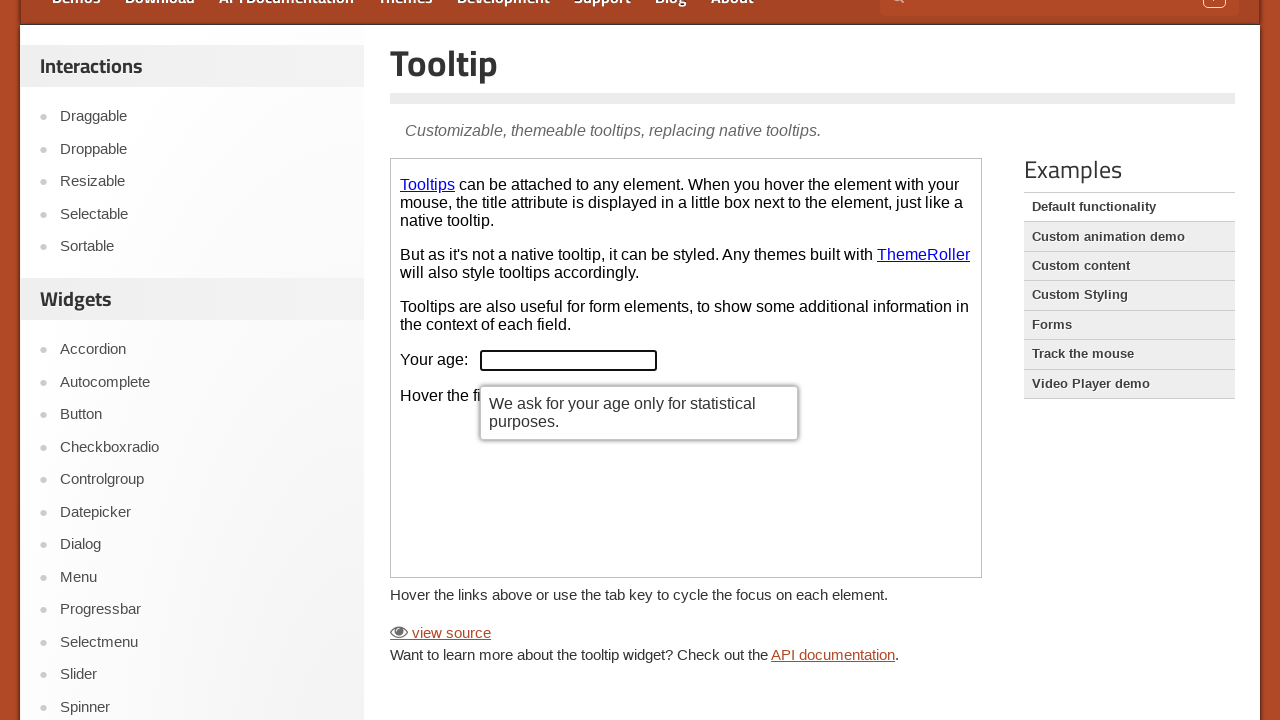

Tooltip appeared and is now visible
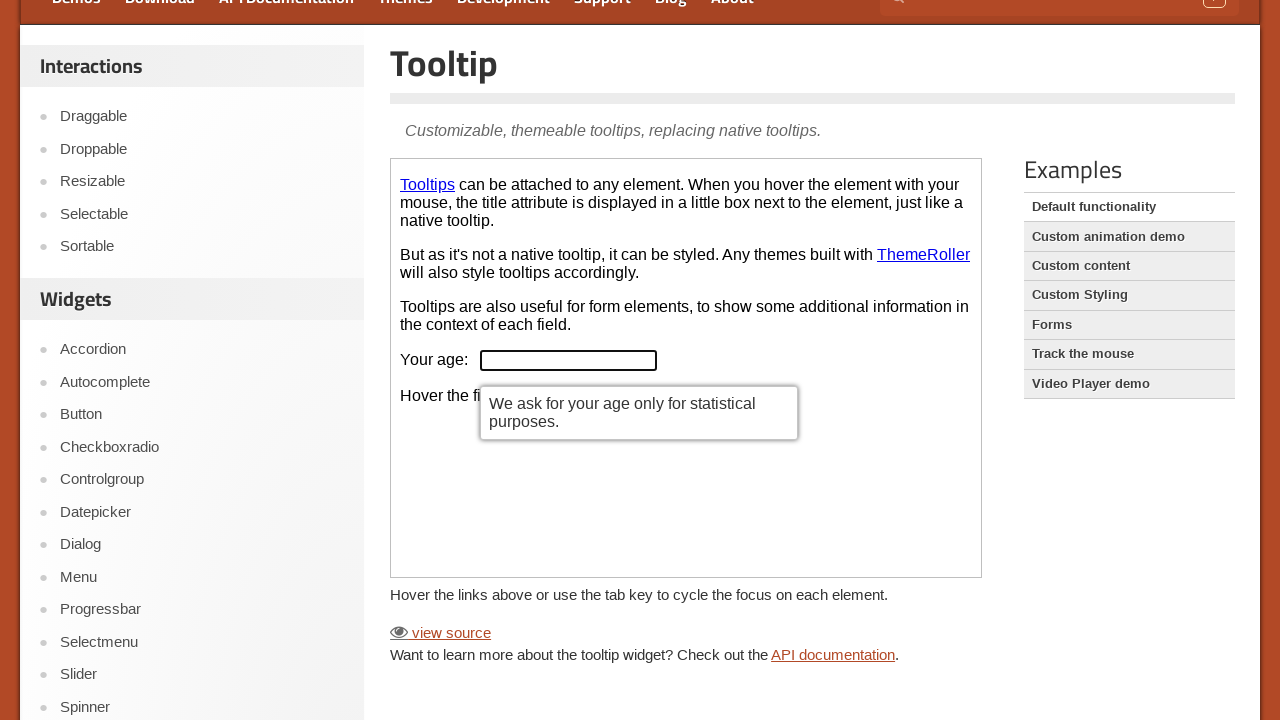

Entered age value '38' into the age input field on #age
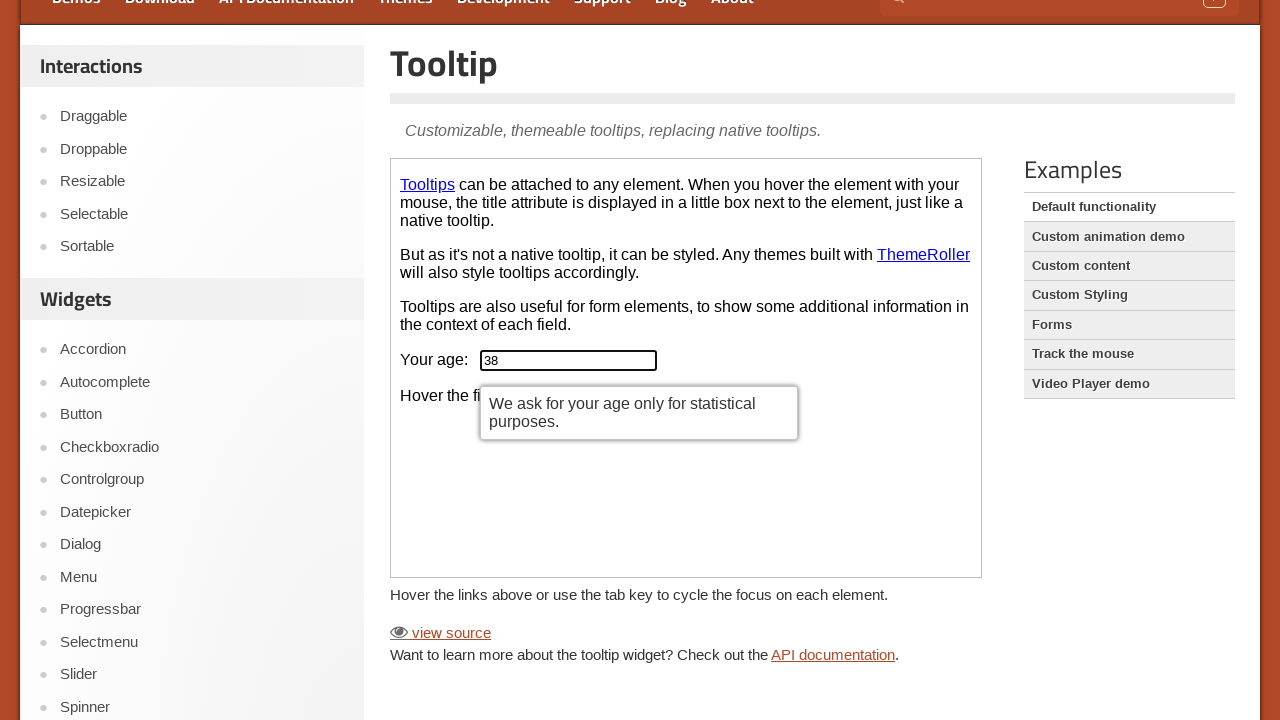

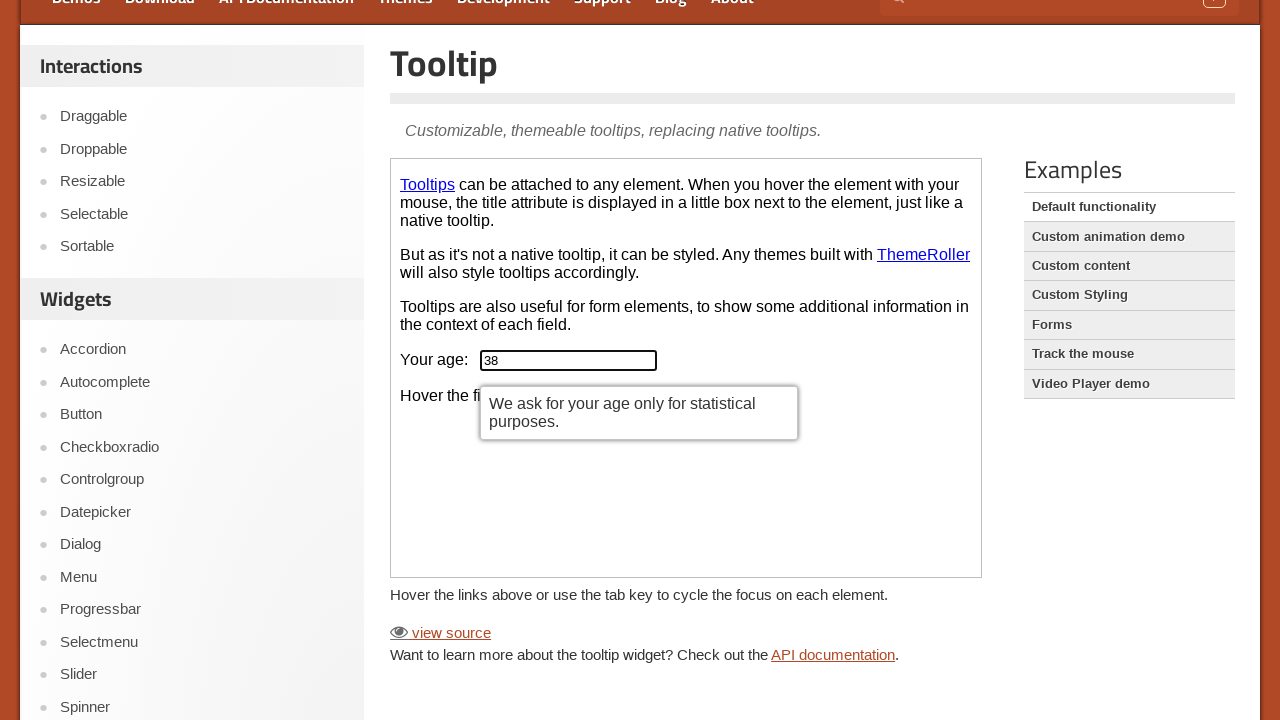